Tests keyboard actions by filling a form with name, email, and address fields, then using keyboard shortcuts (Ctrl+A, Ctrl+C, Tab, Ctrl+V) to copy the current address and paste it into the permanent address field.

Starting URL: https://demoqa.com/text-box

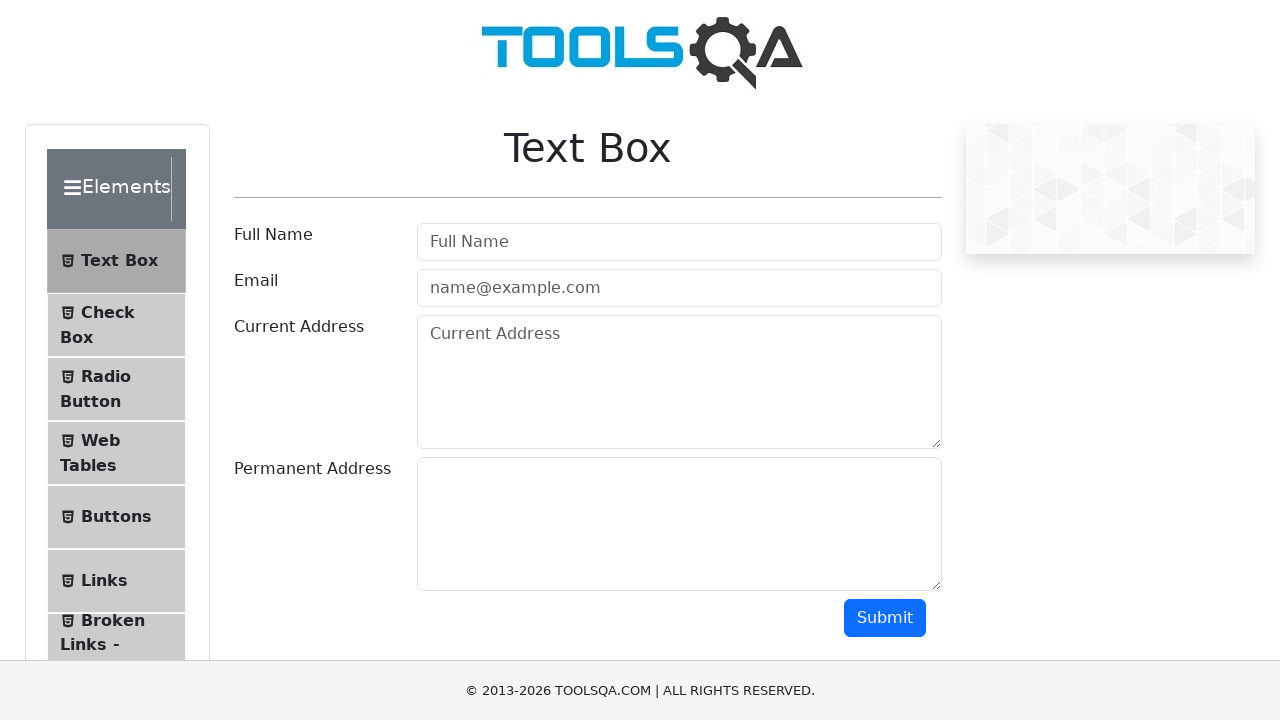

Filled Full Name field with 'Mr.Peter Haynes' on #userName
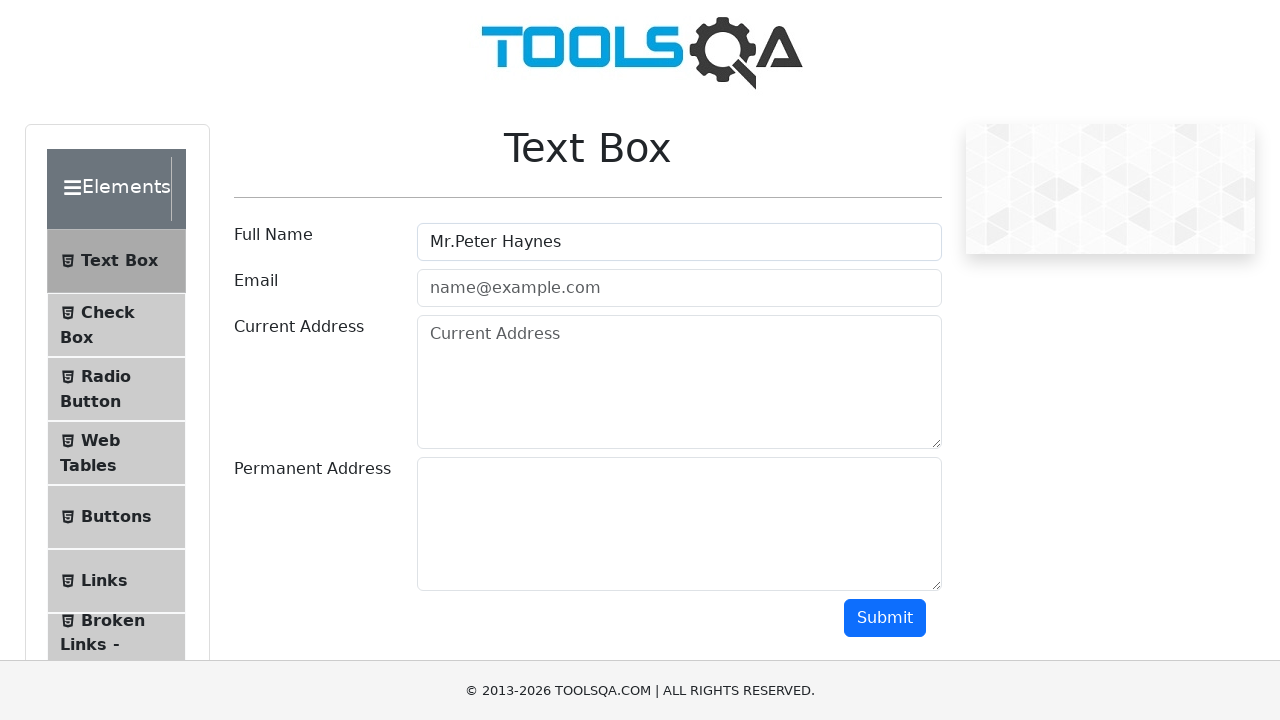

Filled Email field with 'PeterHaynes@toolsqa.com' on #userEmail
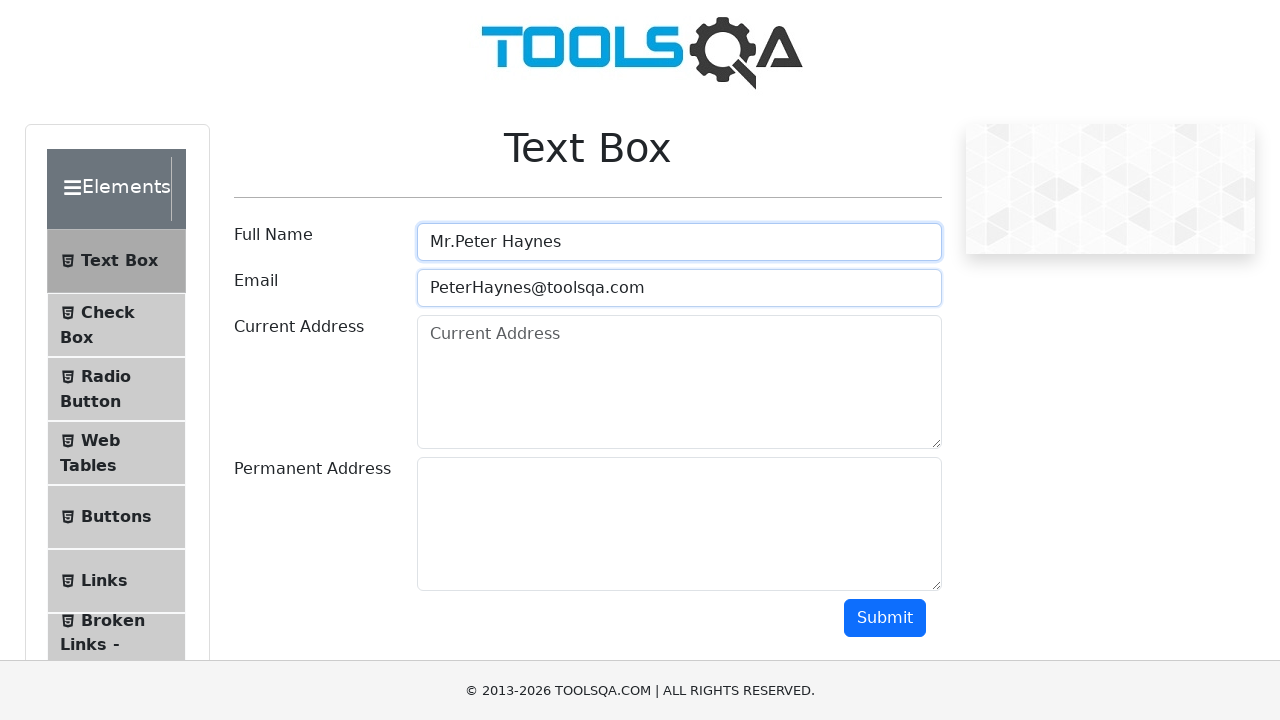

Filled Current Address field with '43 School Lane London EC71 9GO' on #currentAddress
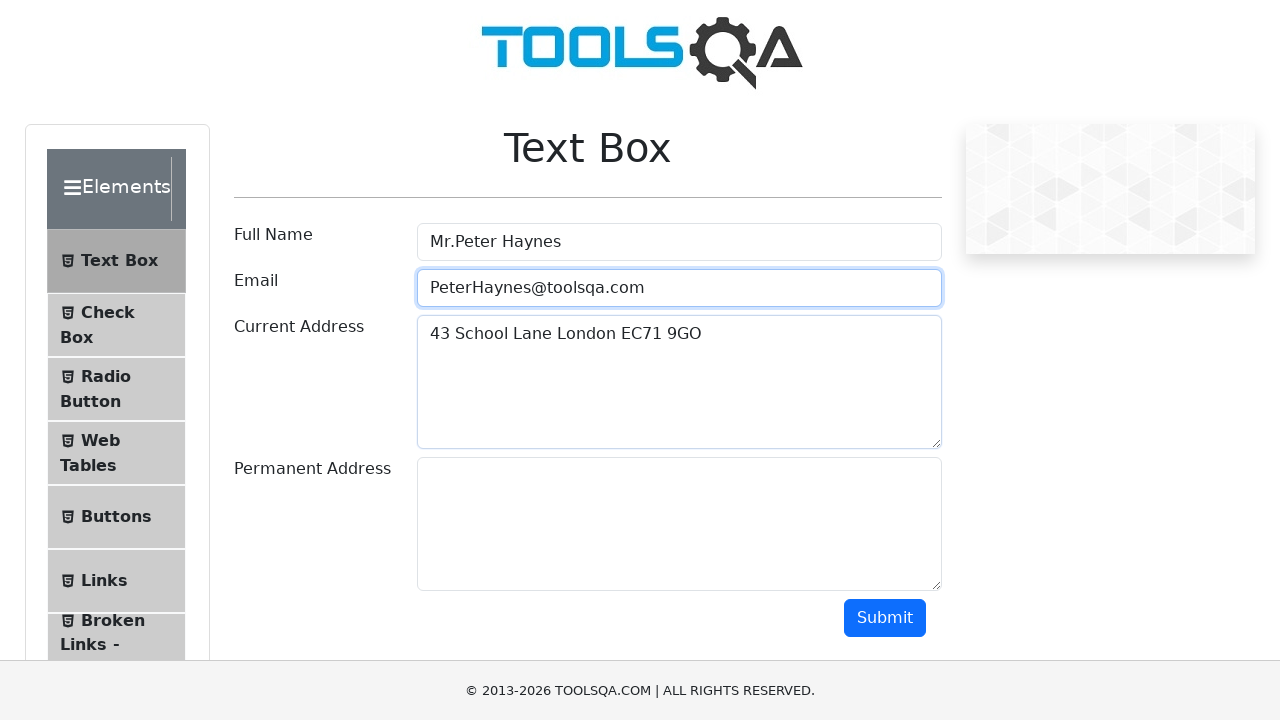

Clicked on Current Address field to ensure focus at (679, 382) on #currentAddress
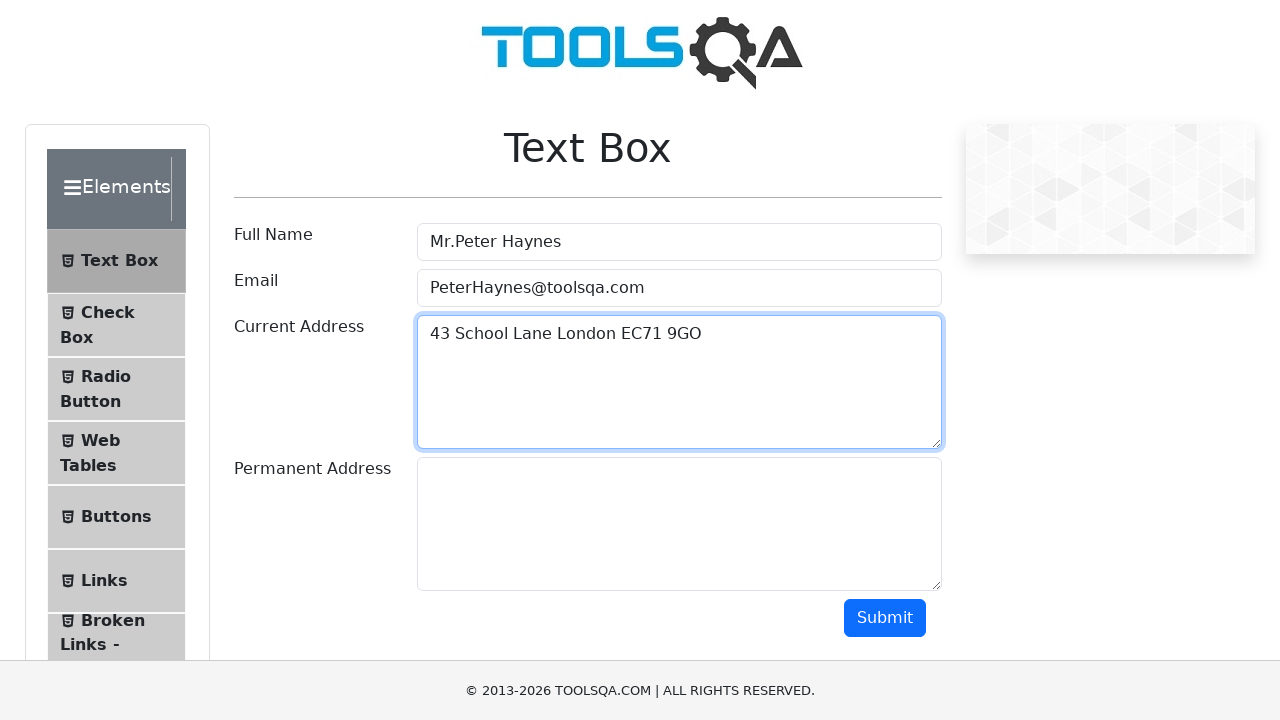

Selected all text in Current Address field using Ctrl+A
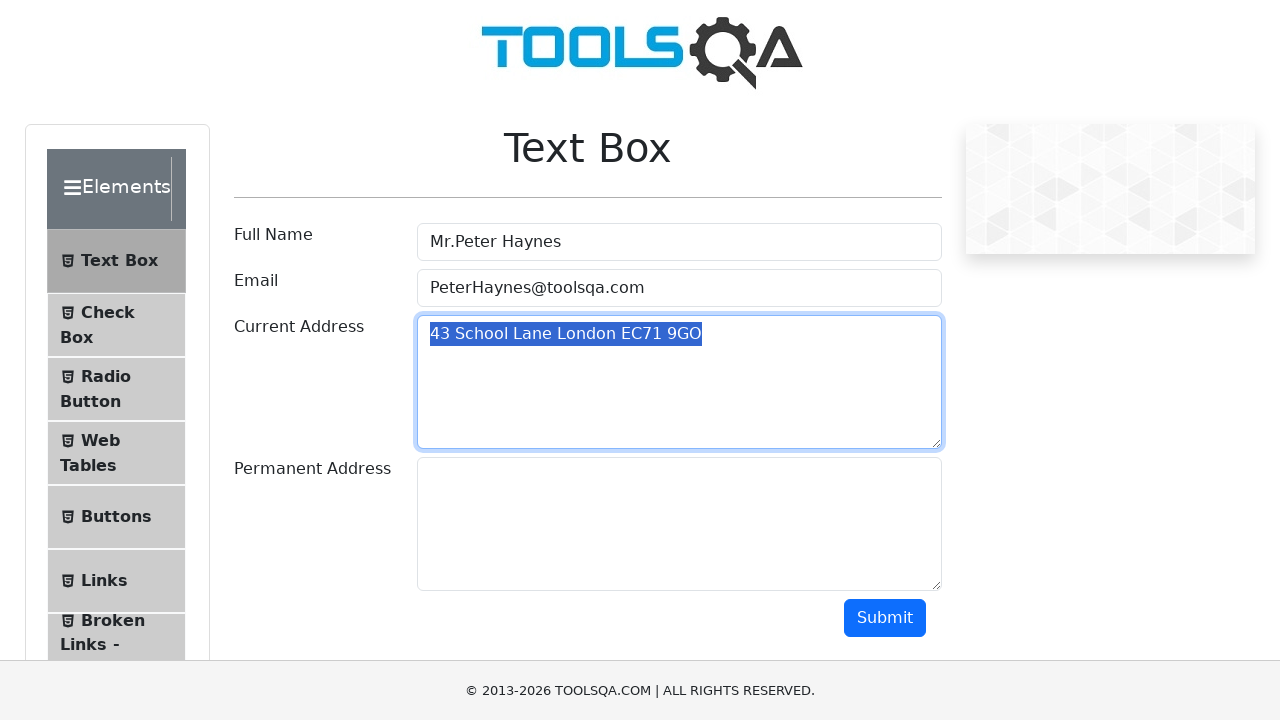

Copied Current Address text to clipboard using Ctrl+C
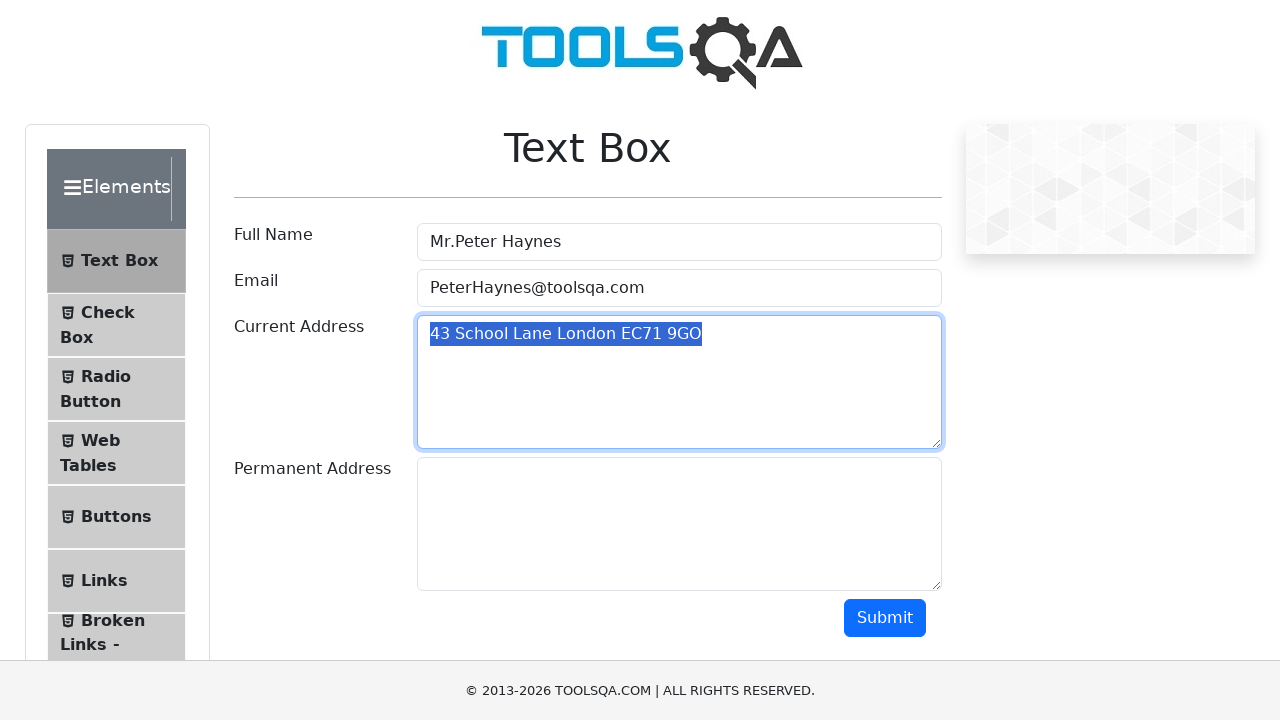

Pressed Tab to move focus to Permanent Address field
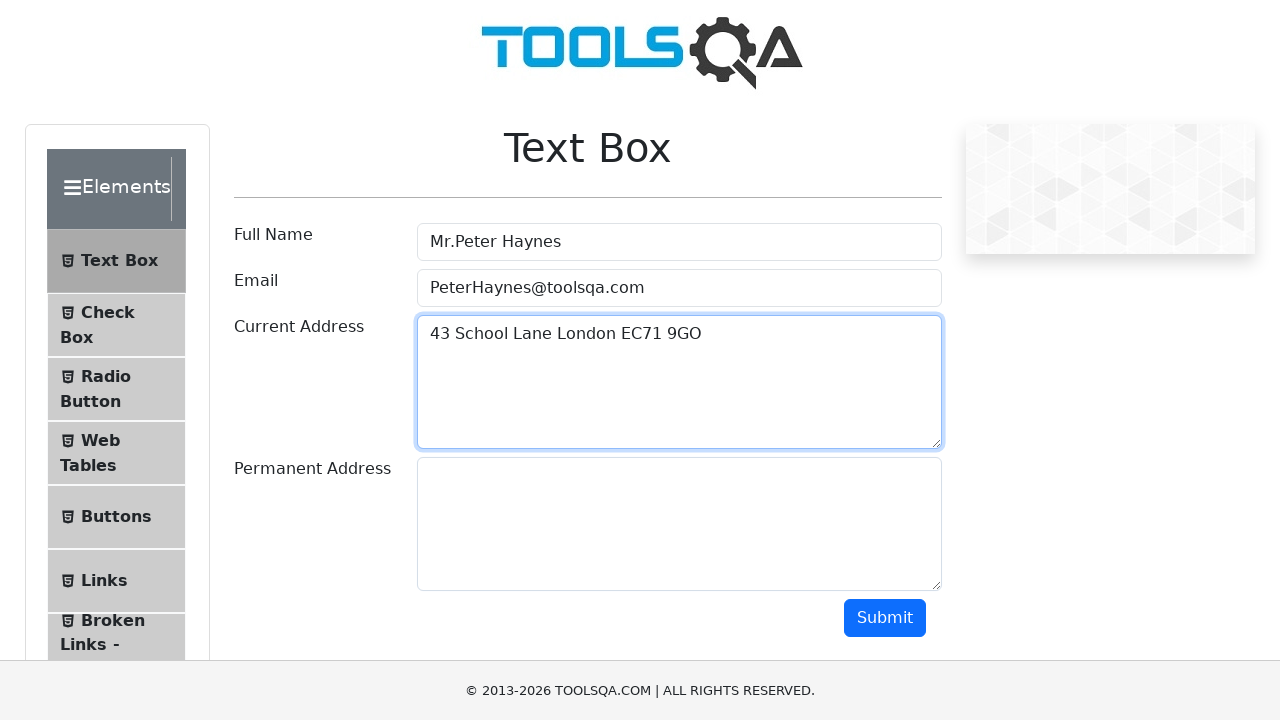

Pasted copied address into Permanent Address field using Ctrl+V
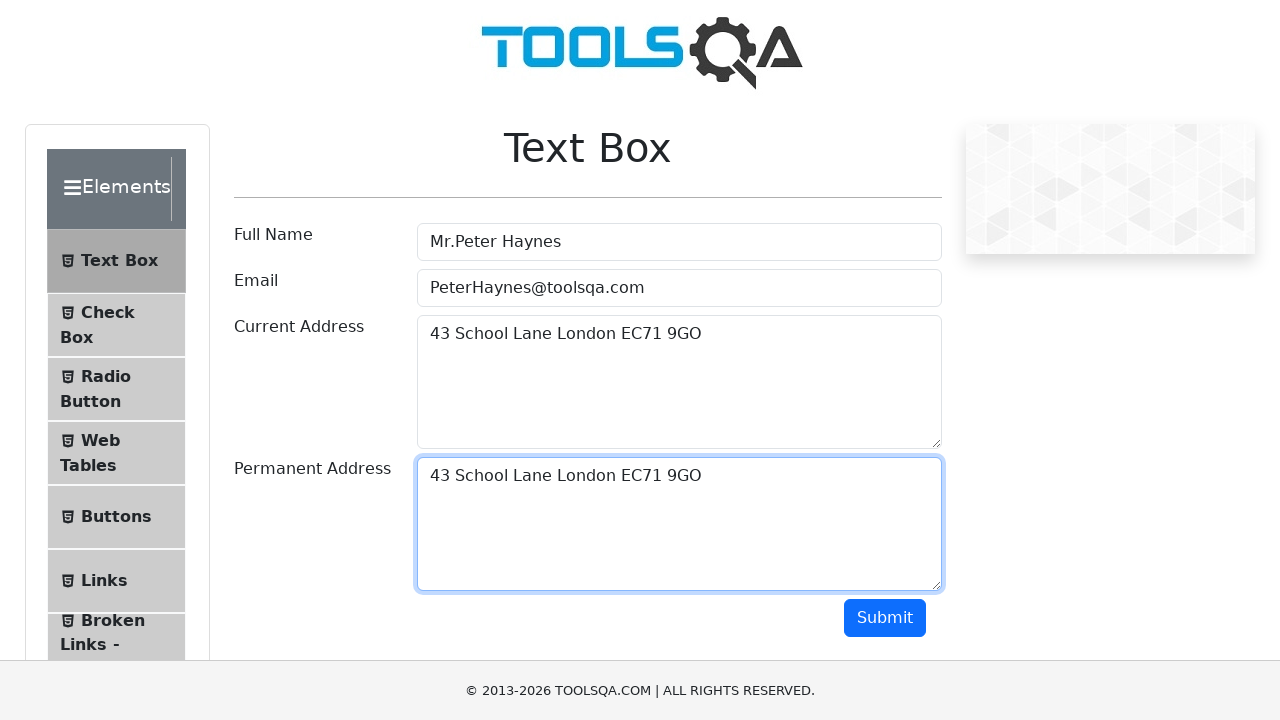

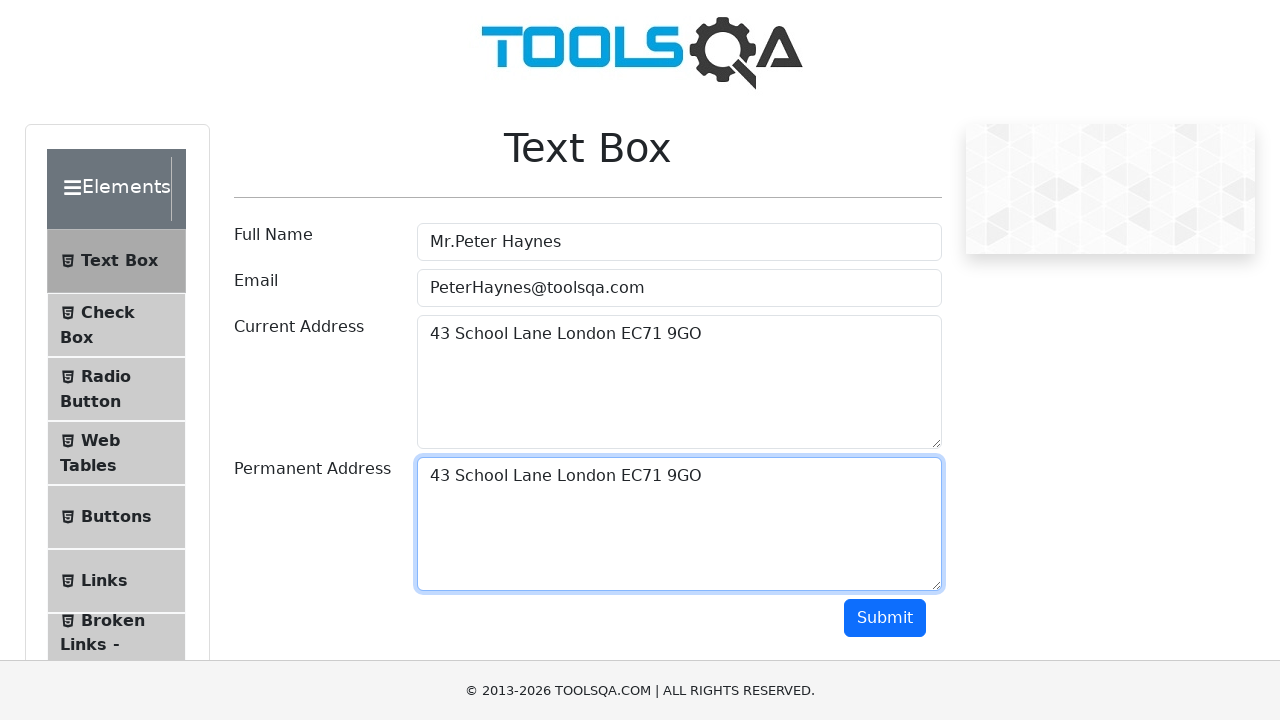